Navigates to the Brazilian real estate investment funds (FIIs) advanced search page, clicks the search button to execute a search, and then clicks the download button to trigger a CSV export.

Starting URL: https://statusinvest.com.br/fundos-imobiliarios/busca-avancada

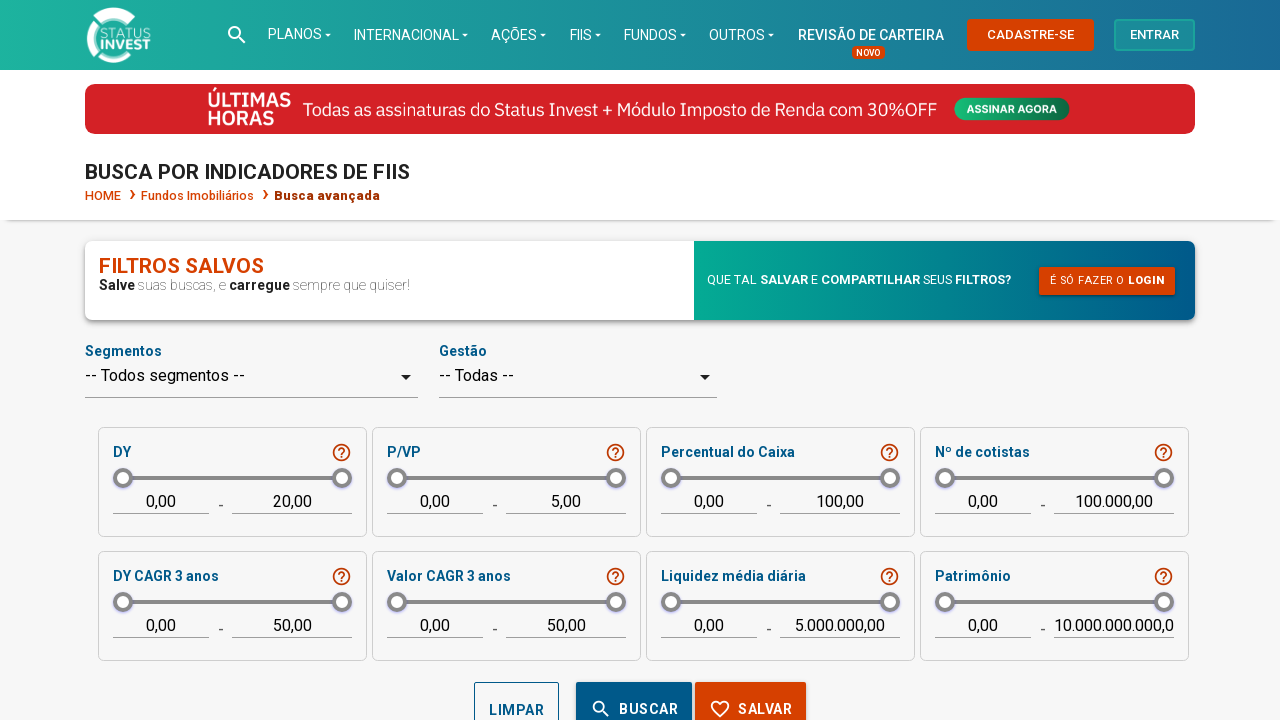

Located search button on FIIs advanced search page
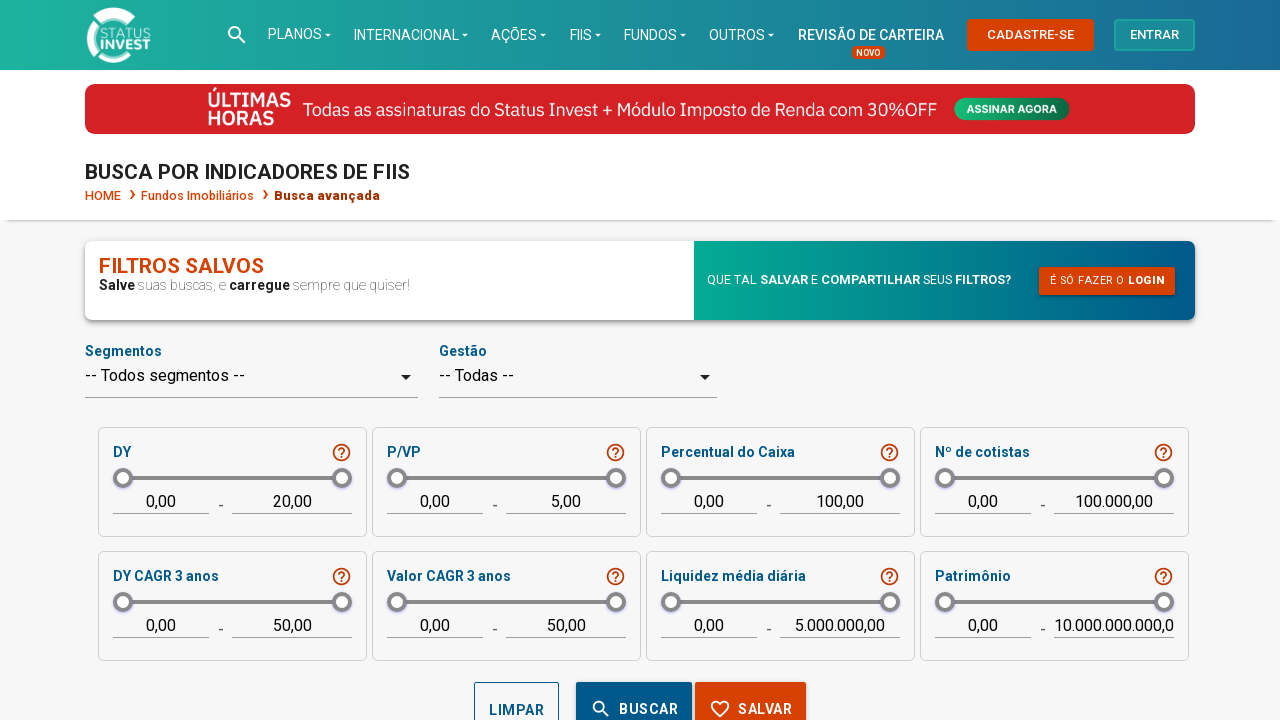

Clicked search button to execute FIIs search
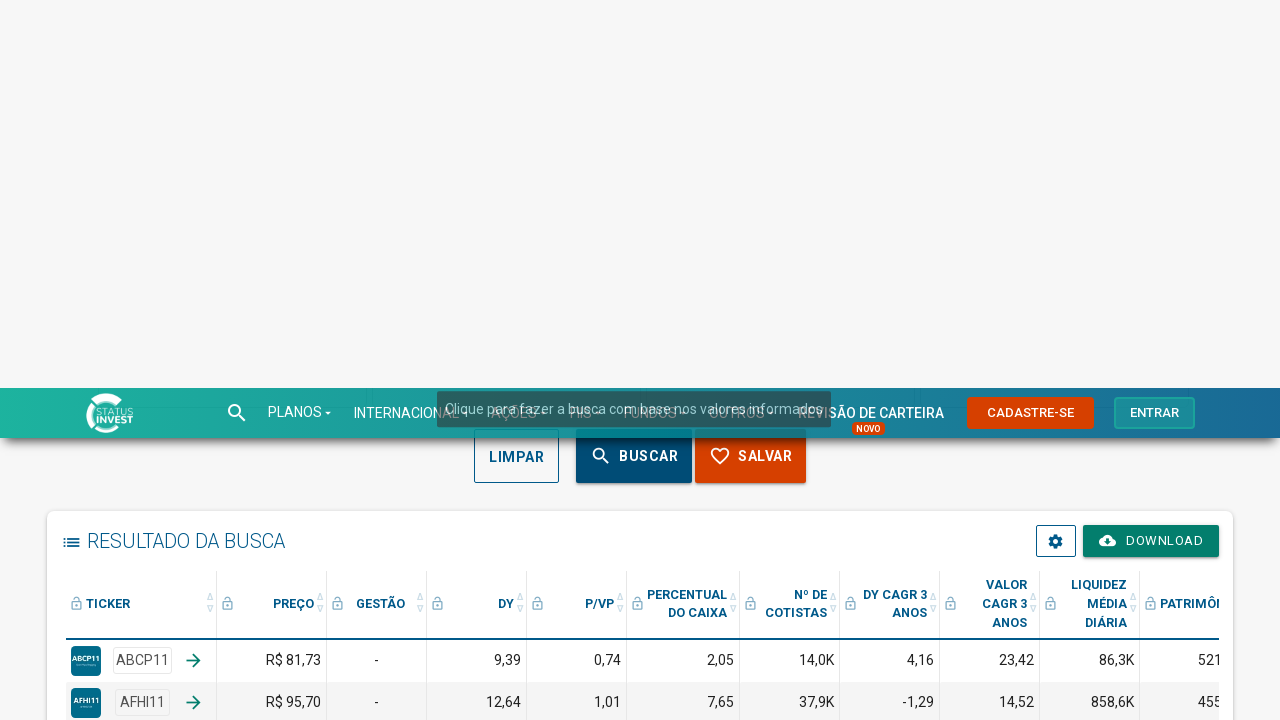

Waited for search results to load
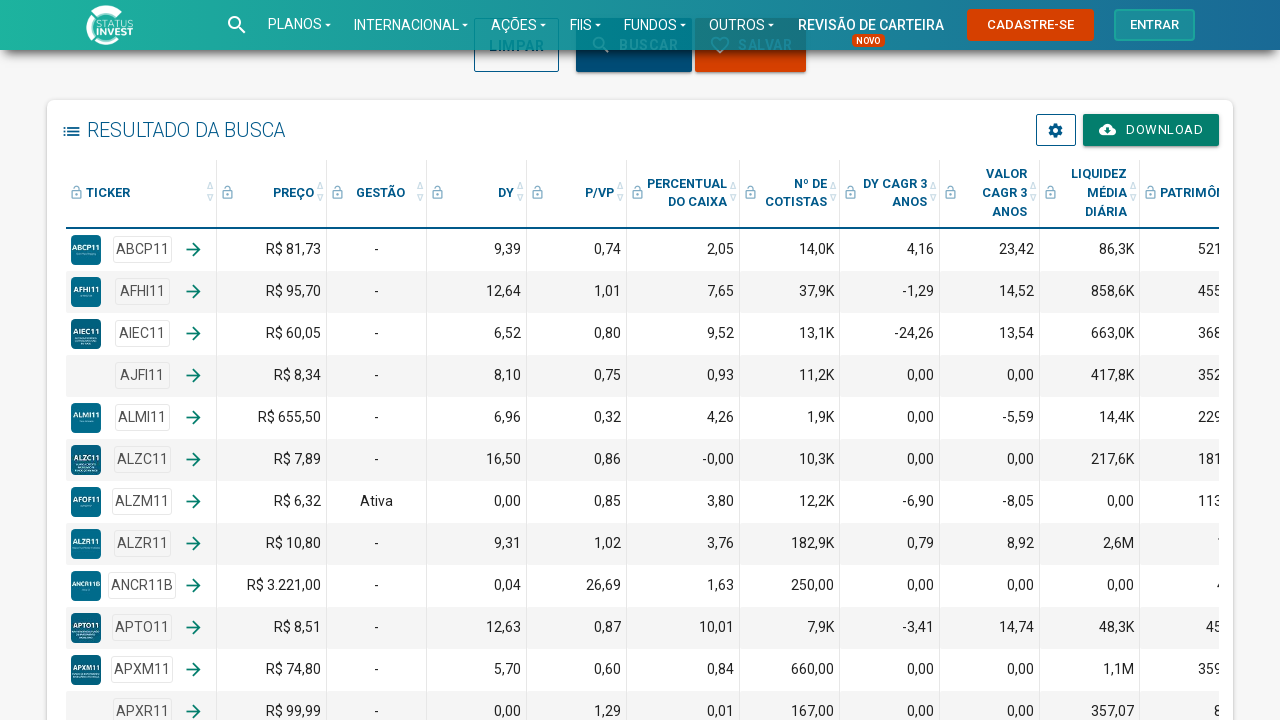

Located download button for CSV export
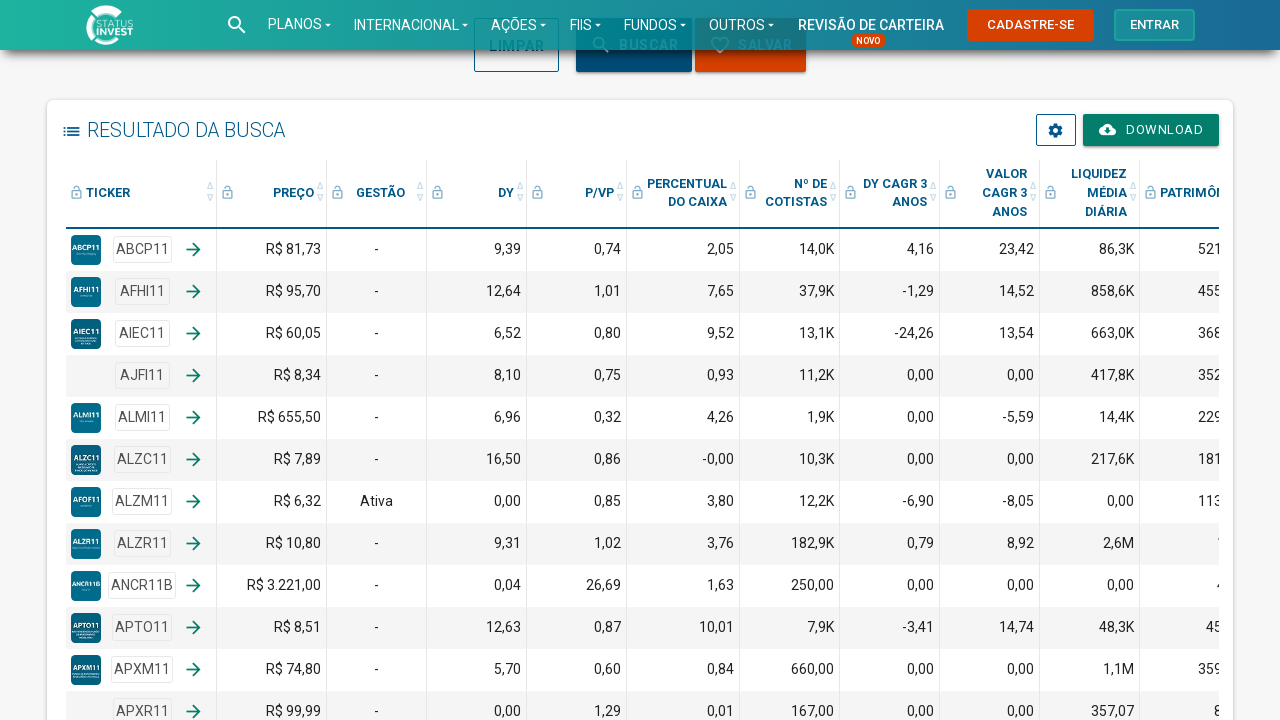

Clicked download button to trigger CSV export
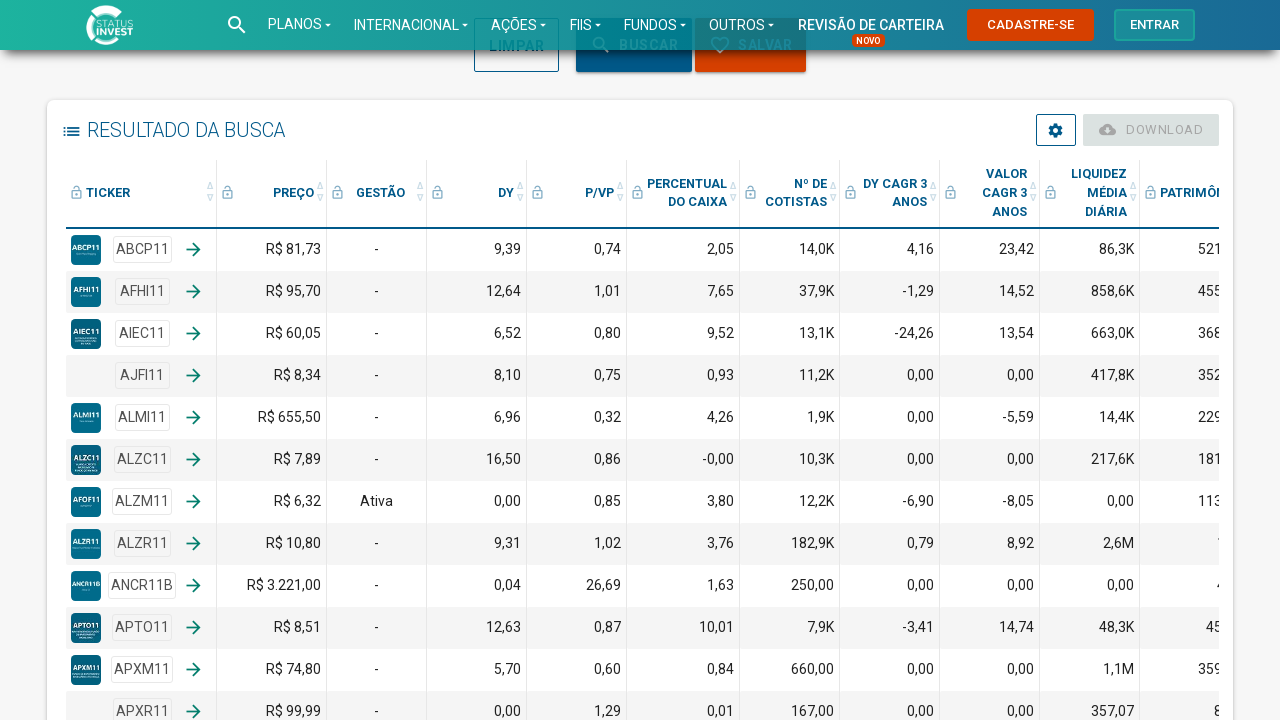

Waited for CSV download to initiate
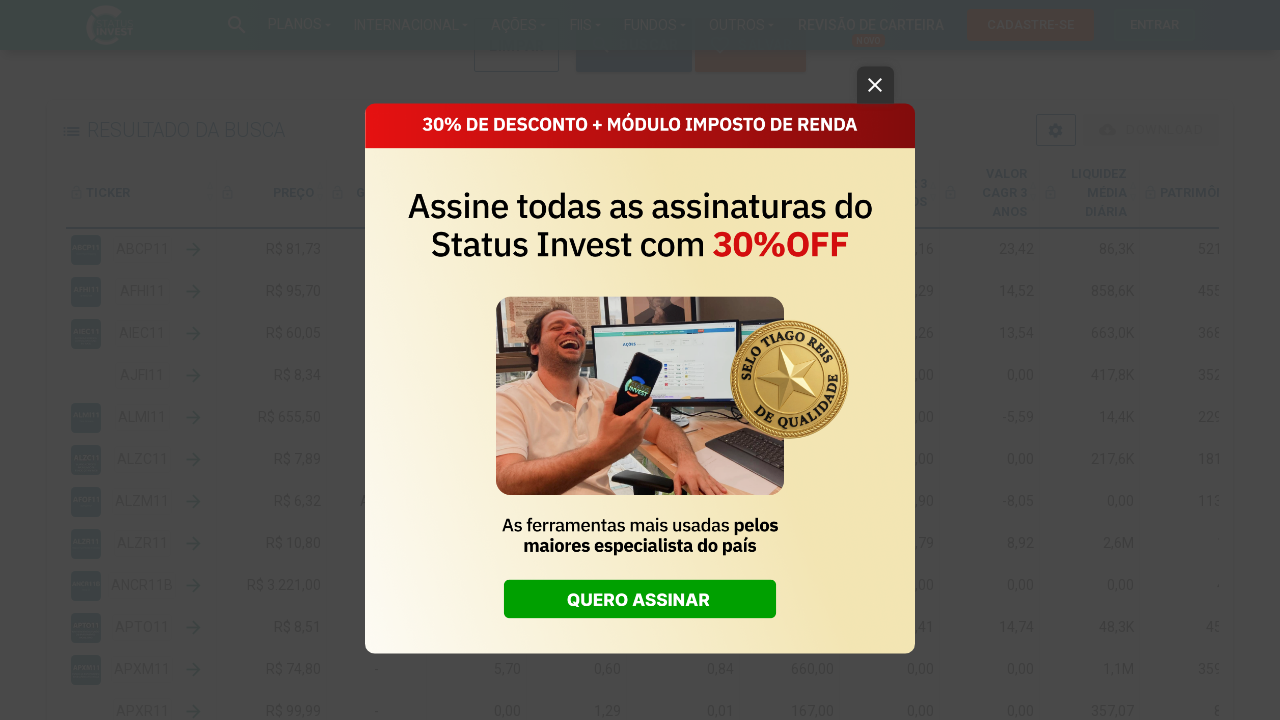

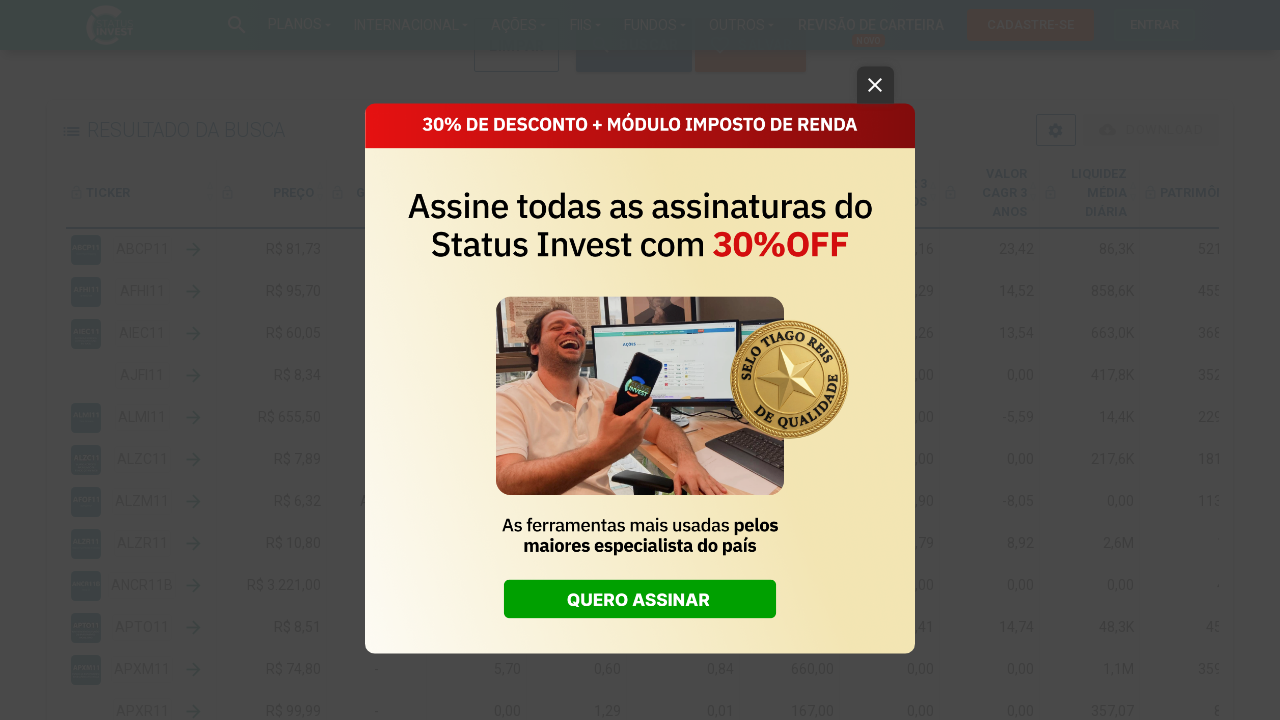